Tests accepting a JavaScript alert by clicking the first alert button, verifying the alert text, clicking OK, and verifying the result message

Starting URL: https://the-internet.herokuapp.com/javascript_alerts

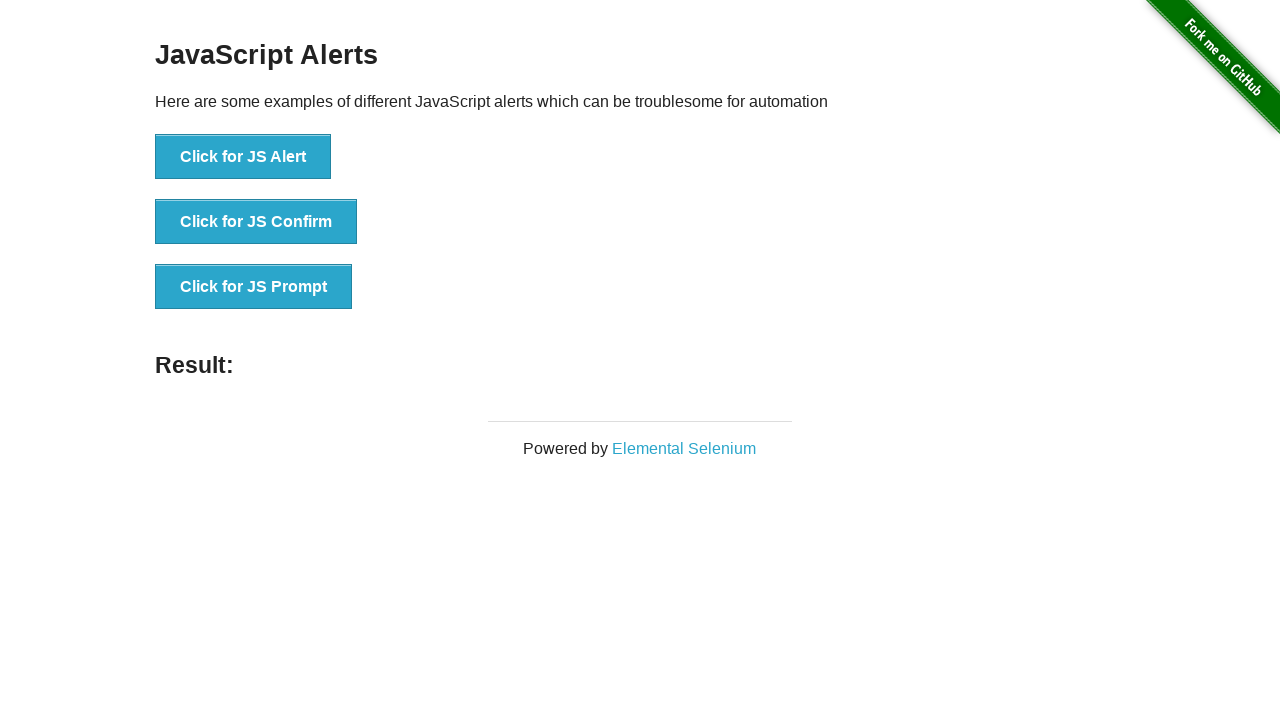

Clicked the first alert button at (243, 157) on xpath=//button[@onclick='jsAlert()']
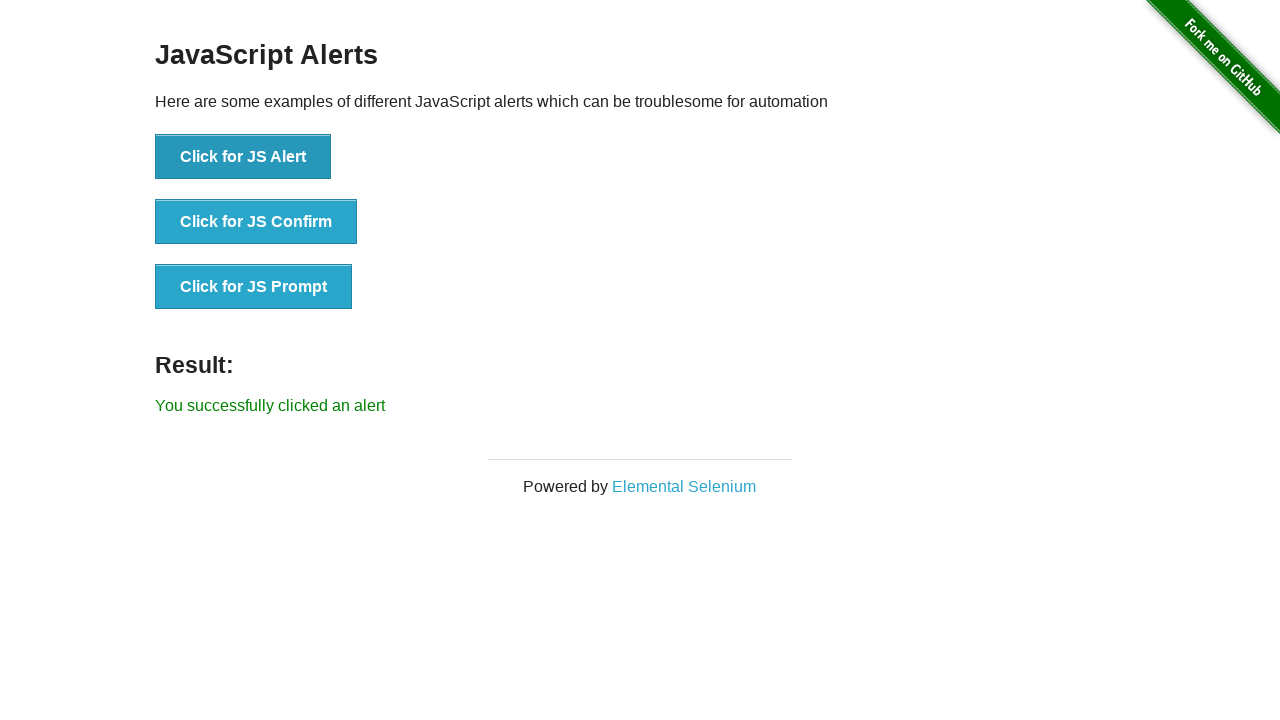

Registered dialog handler to accept alerts
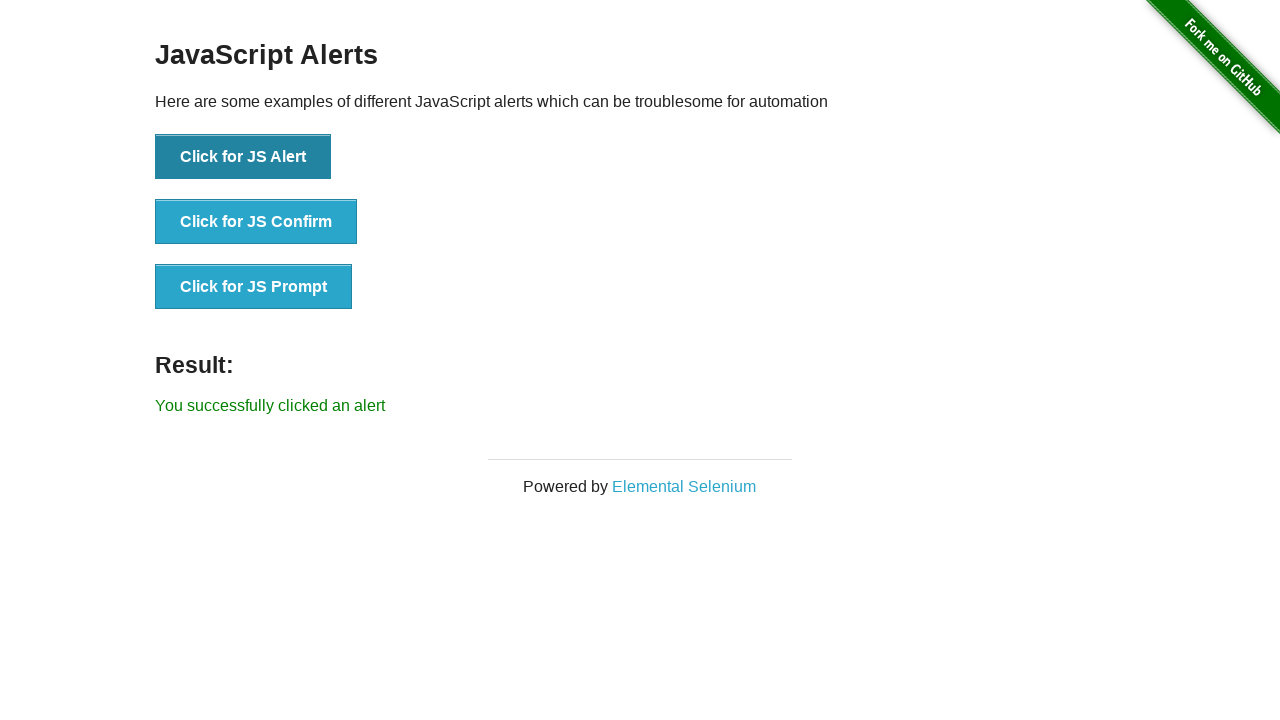

Clicked alert button to trigger dialog at (243, 157) on xpath=//button[@onclick='jsAlert()']
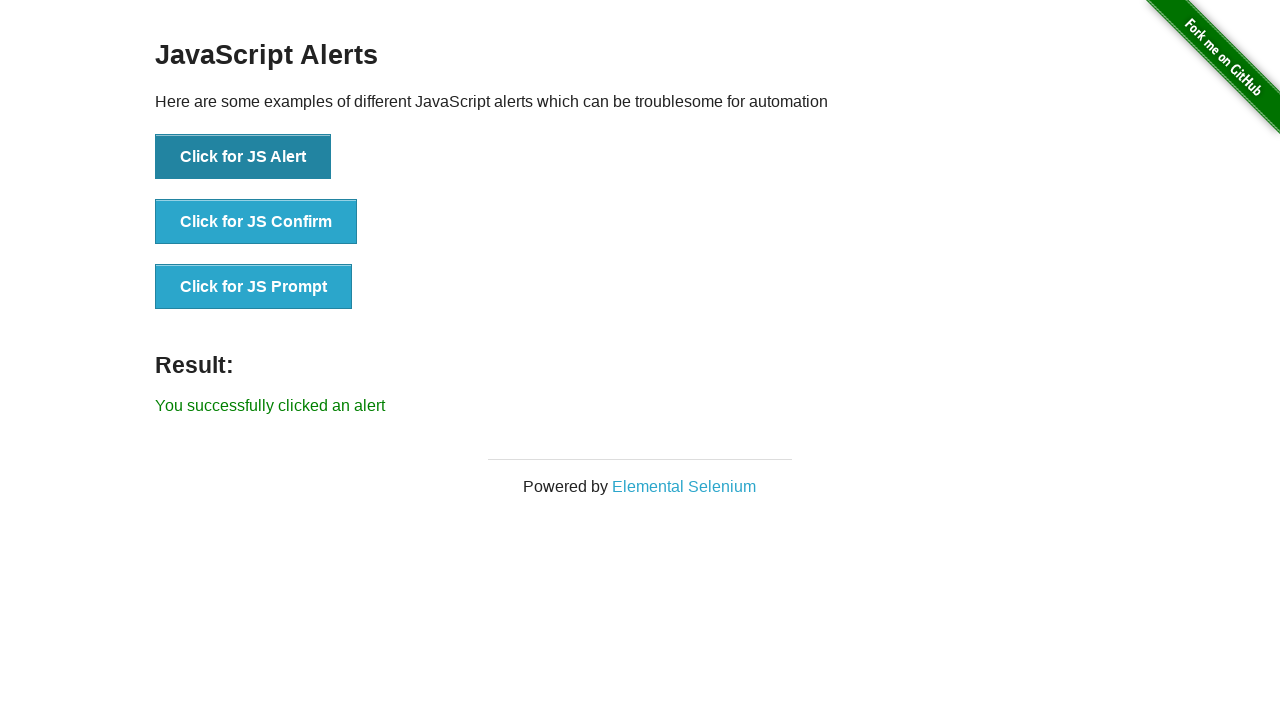

Result message element appeared
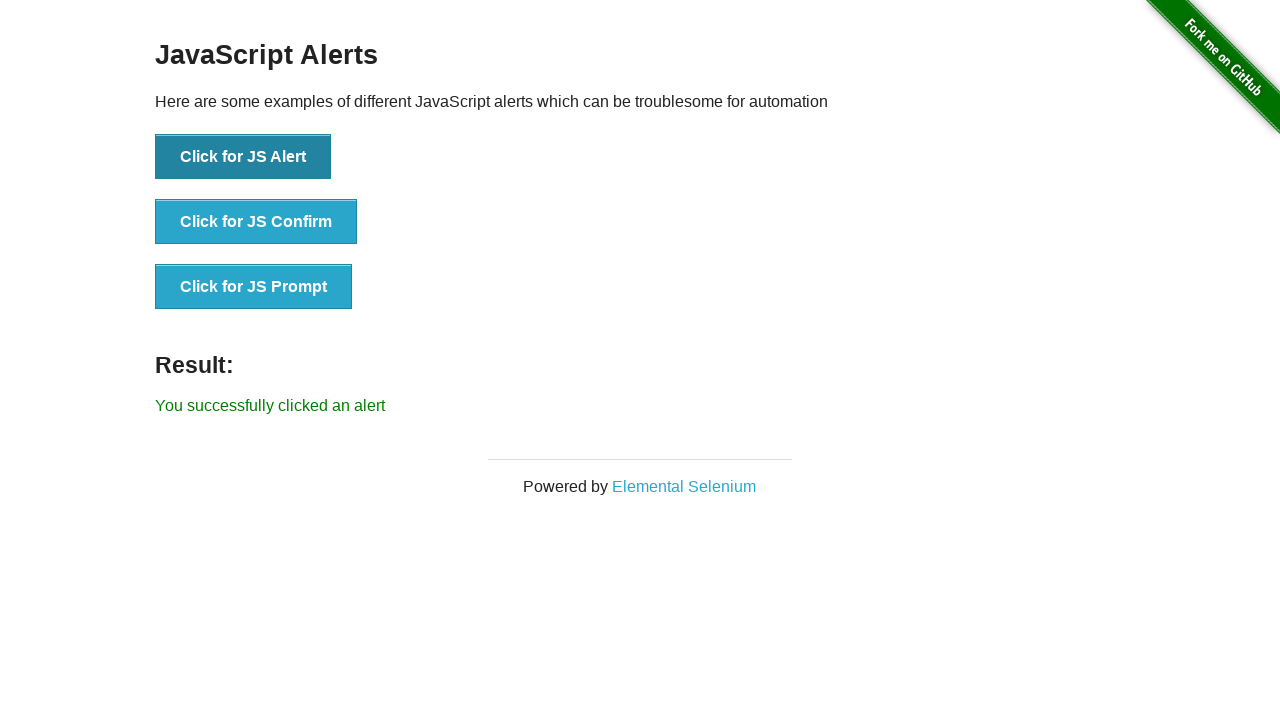

Retrieved result message text
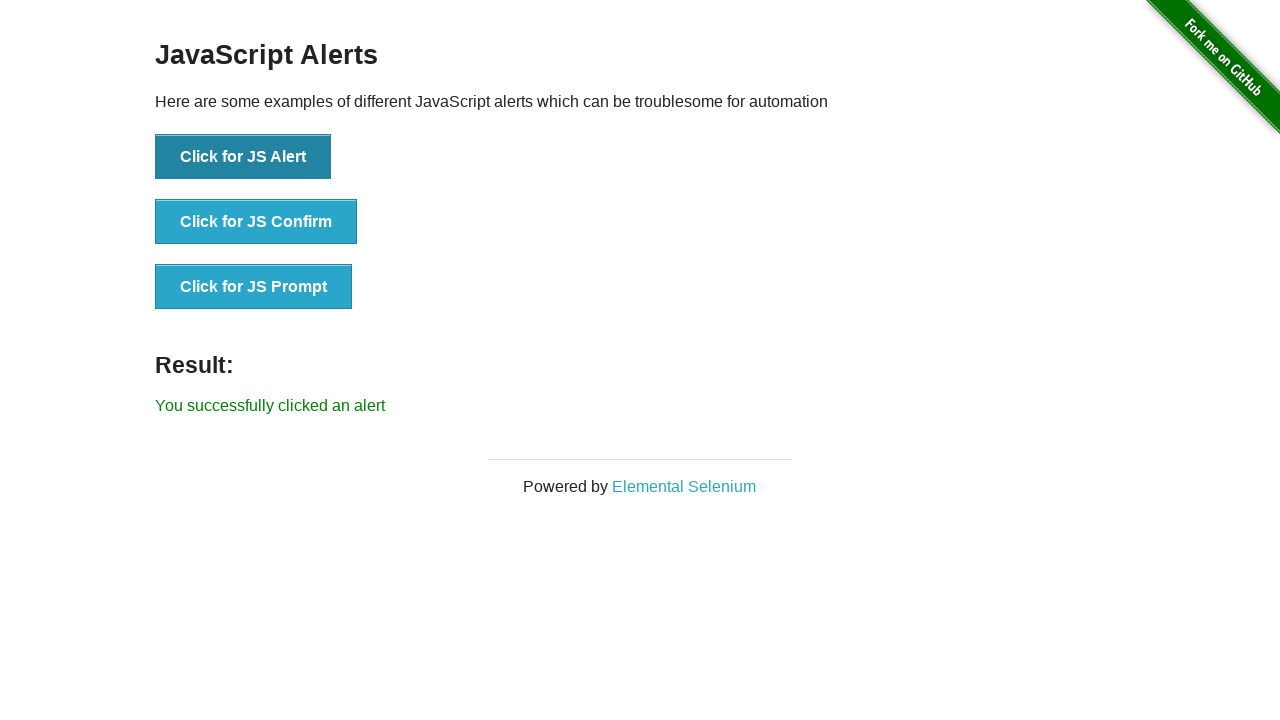

Verified result message: 'You successfully clicked an alert'
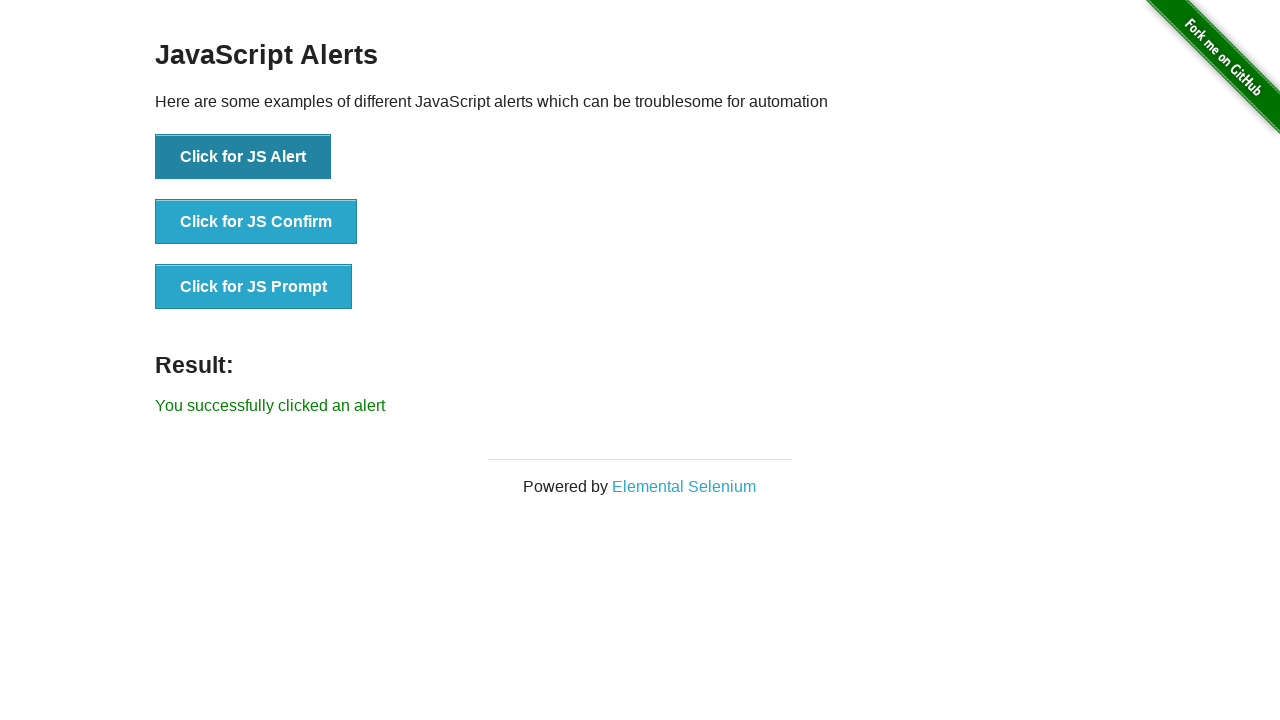

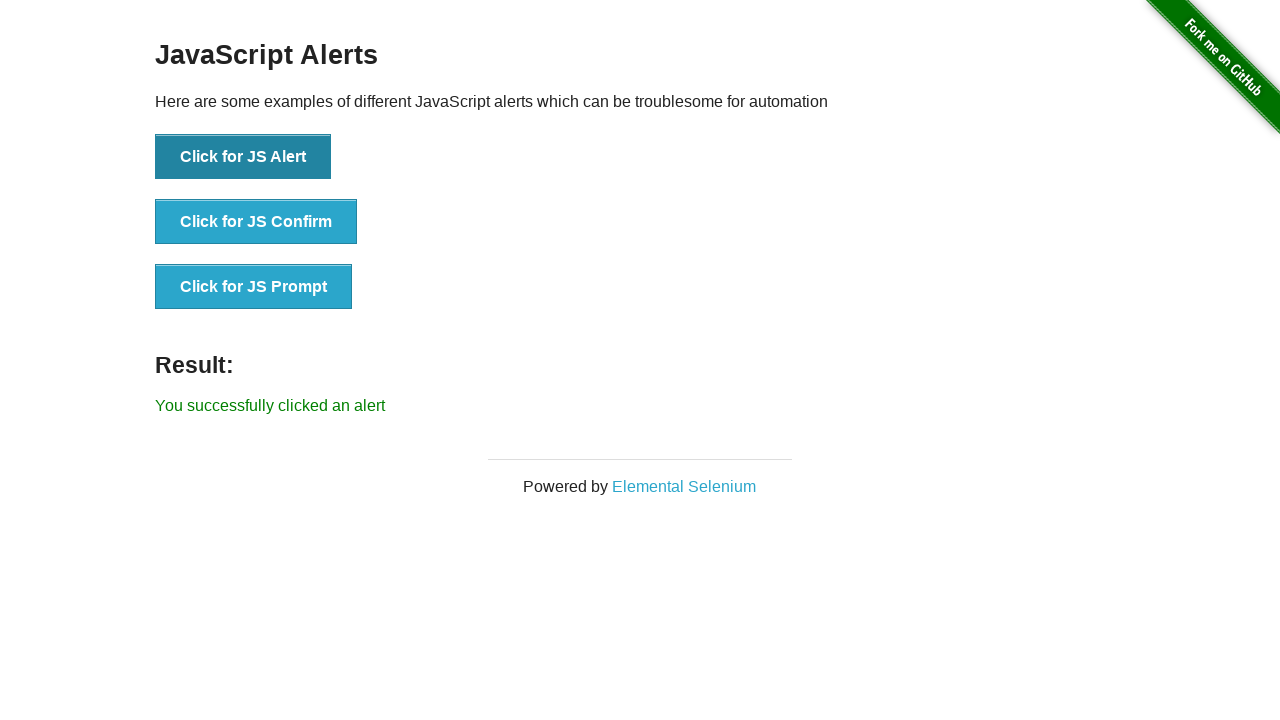